Tests JavaScript Prompt alert by clicking the prompt button, entering "hello" text, accepting the alert, and verifying the result message displays "You entered: hello"

Starting URL: http://practice.cydeo.com/javascript_alerts

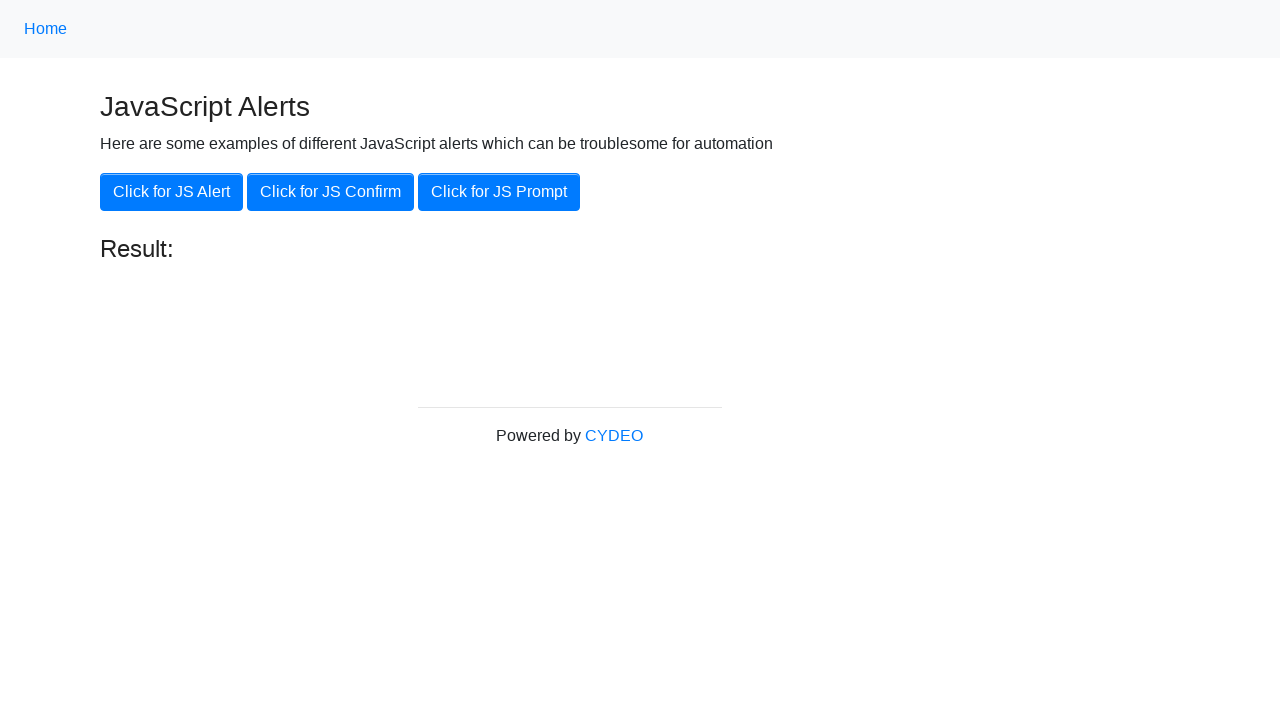

Set up dialog handler to accept prompt with 'hello' text
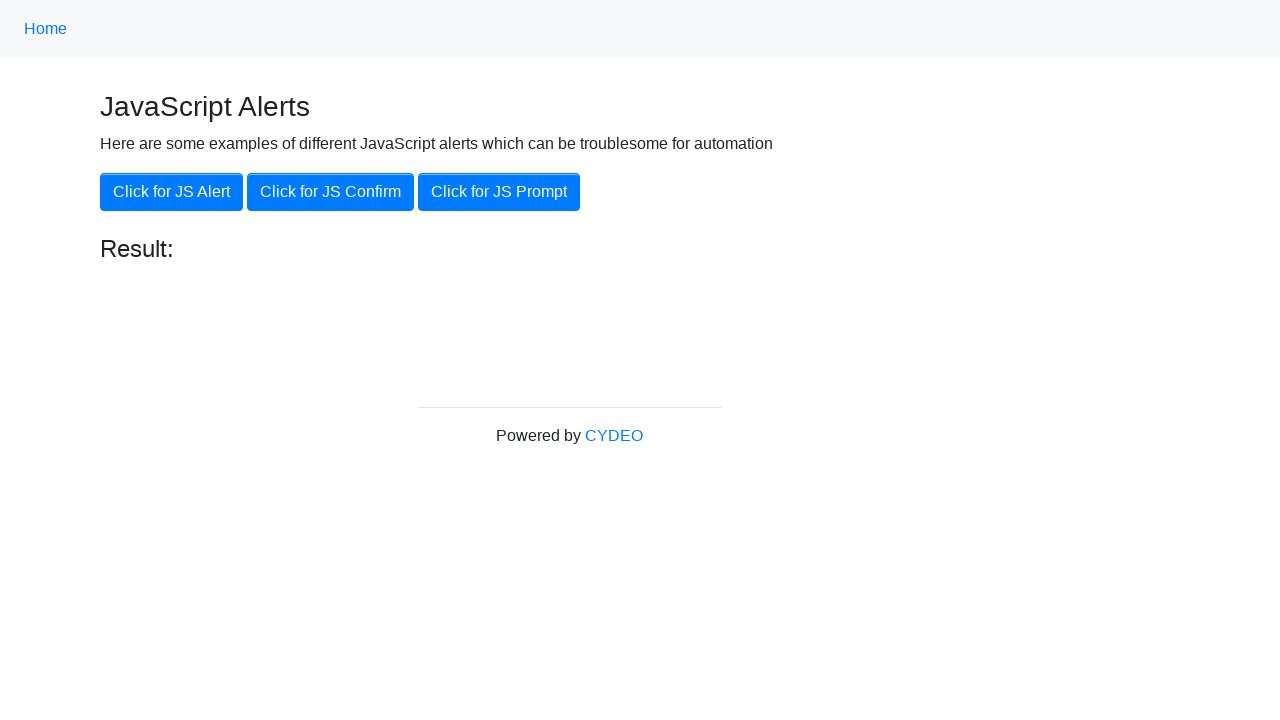

Clicked the 'Click for JS Prompt' button at (499, 192) on xpath=//button[.='Click for JS Prompt']
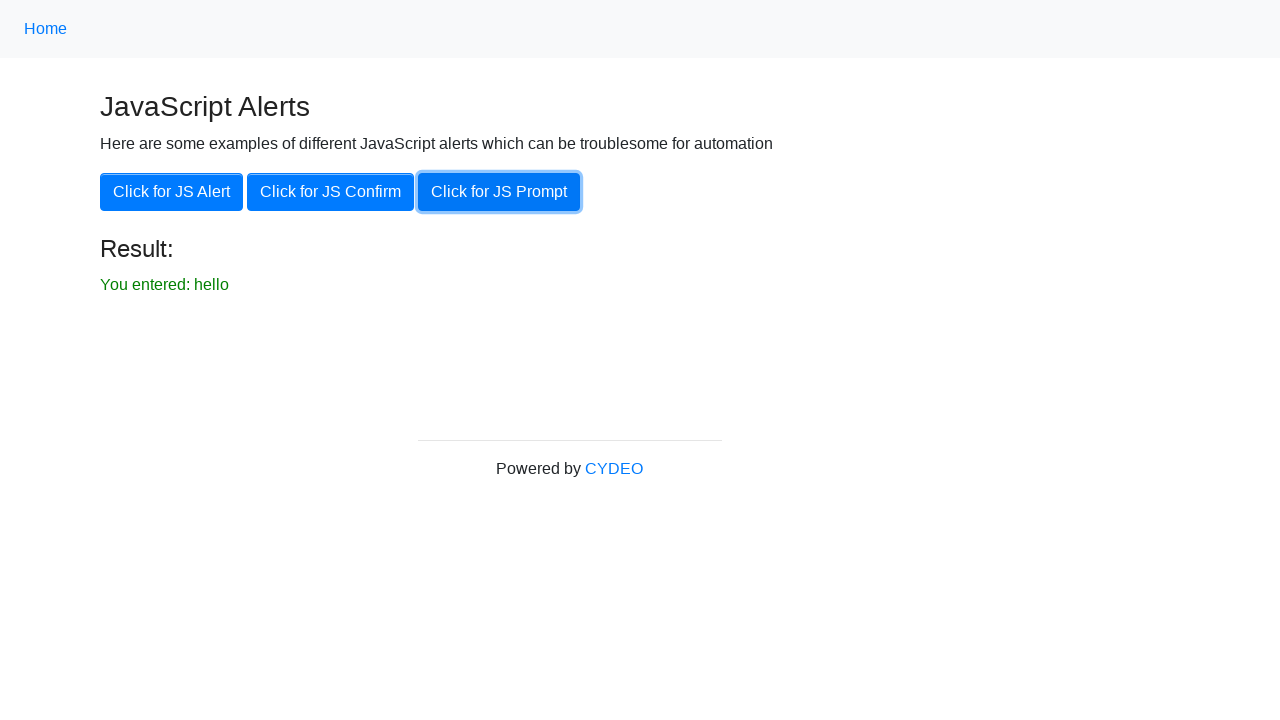

Result text element became visible
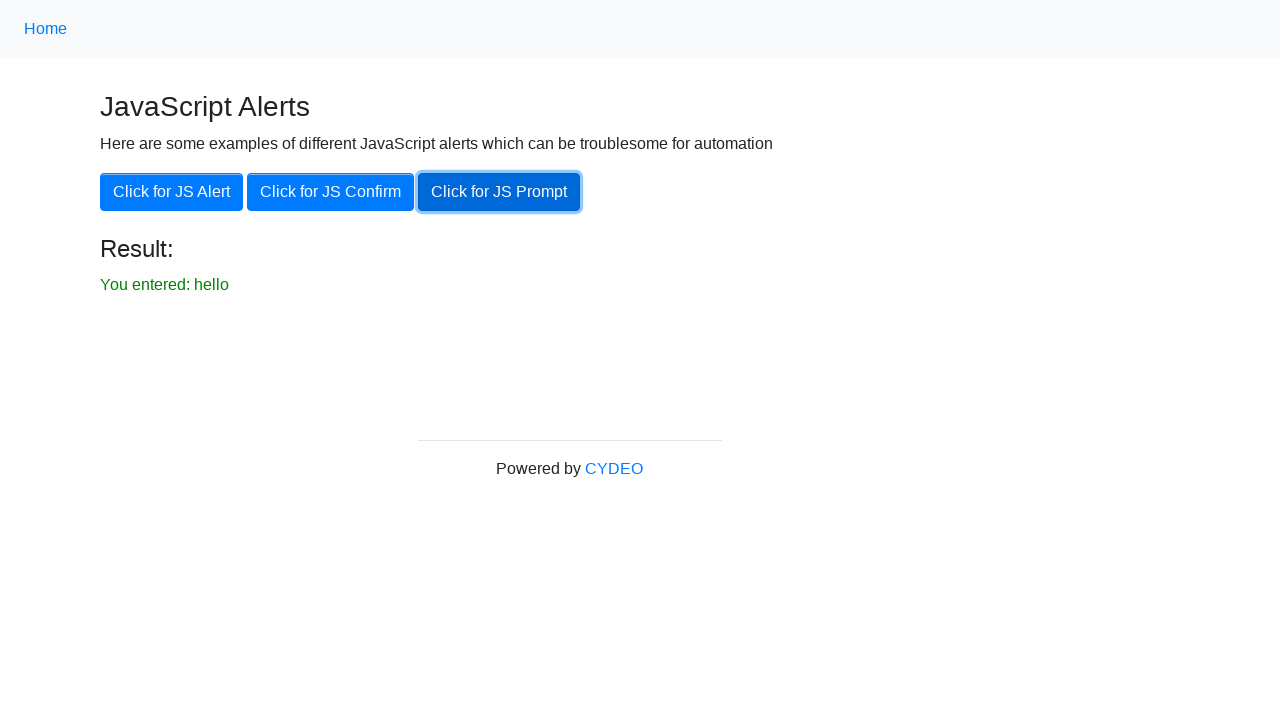

Verified result text displays 'You entered: hello'
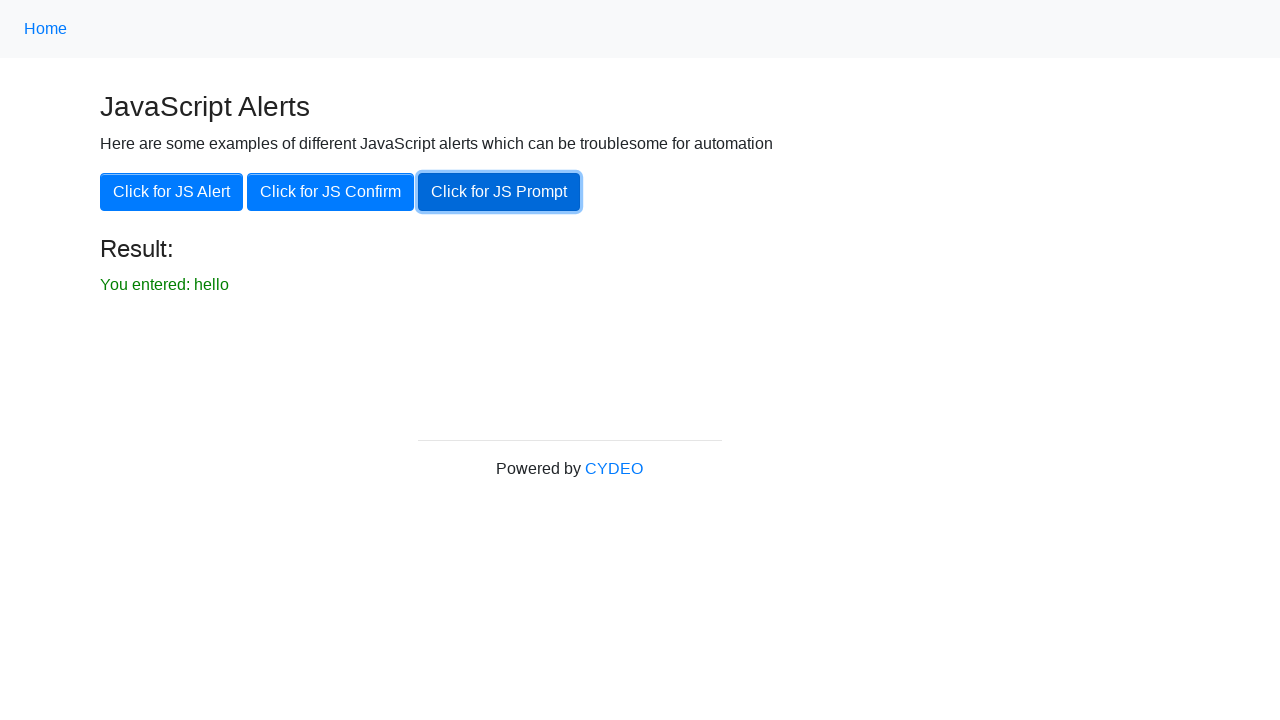

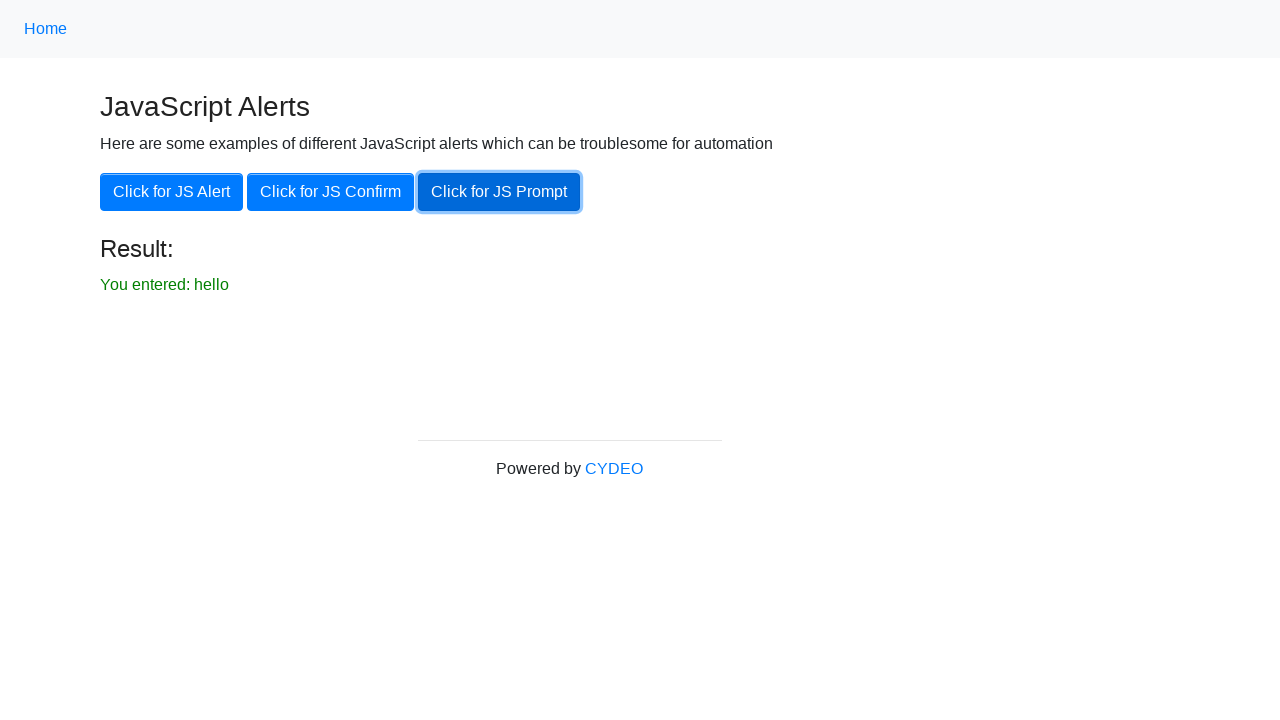